Navigates to the Profilence website and verifies that images are present on the page

Starting URL: https://profilence.com/

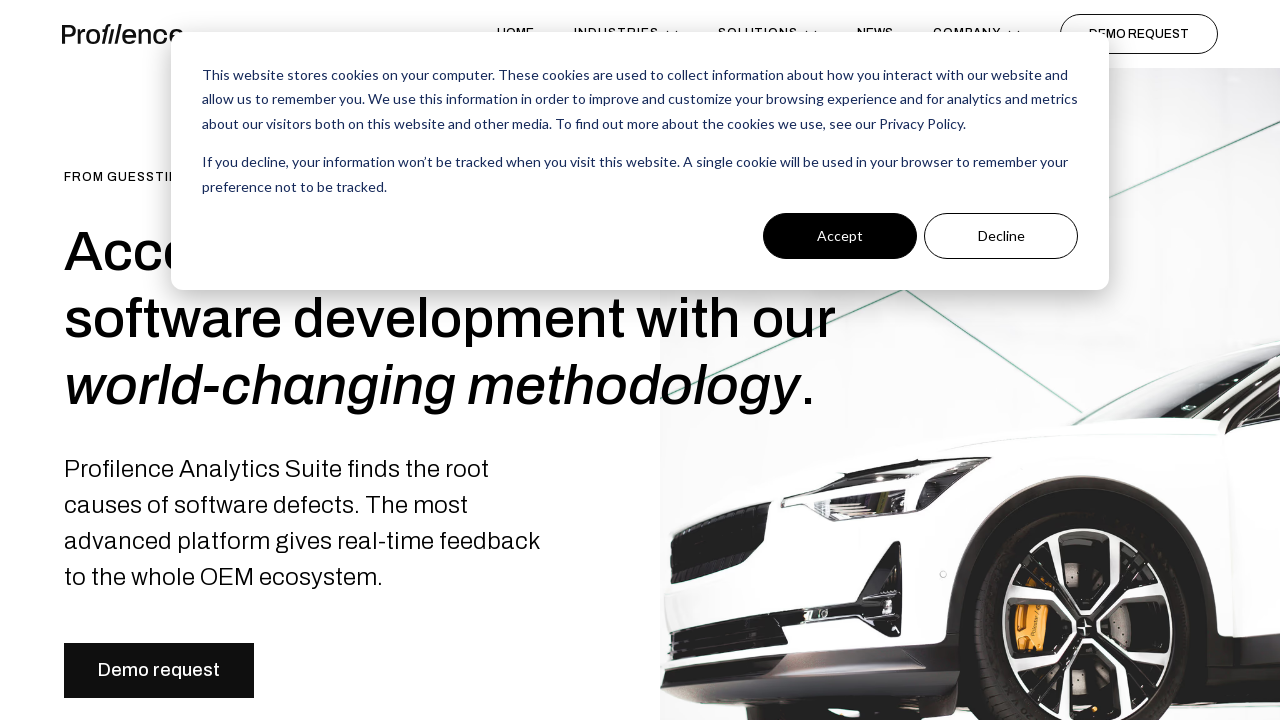

Navigated to Profilence website
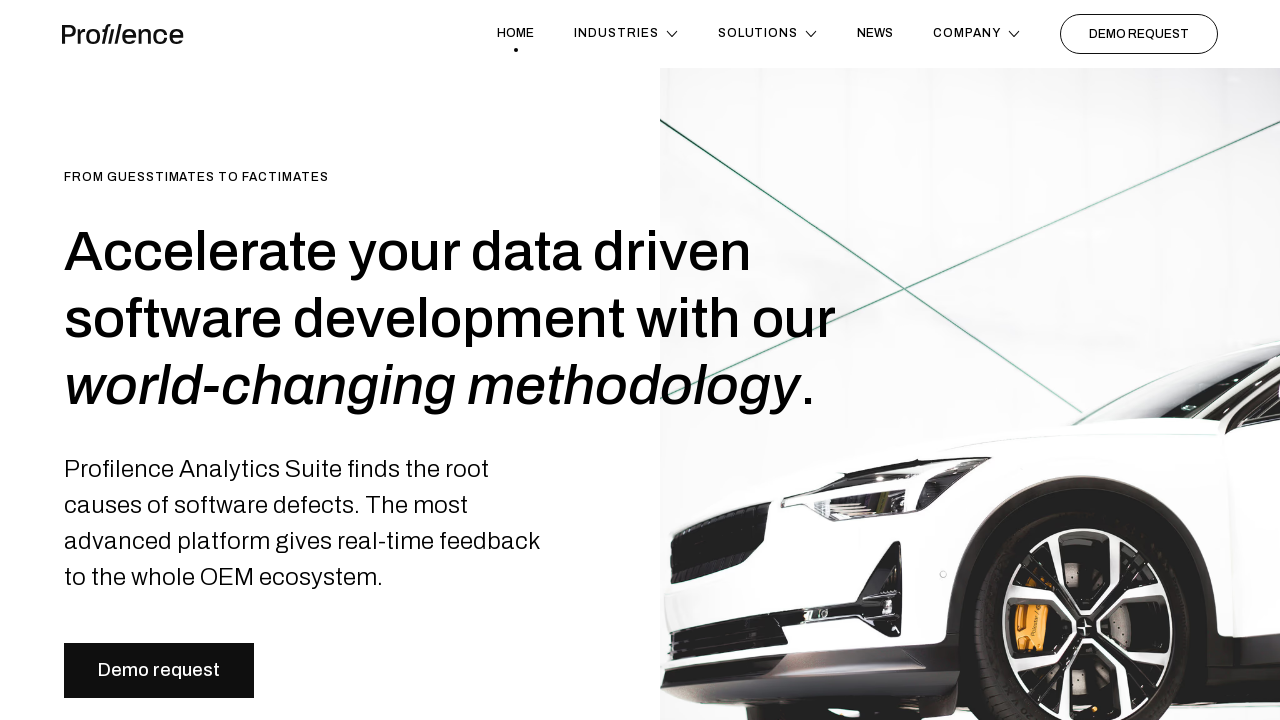

Waited for images to load on the page
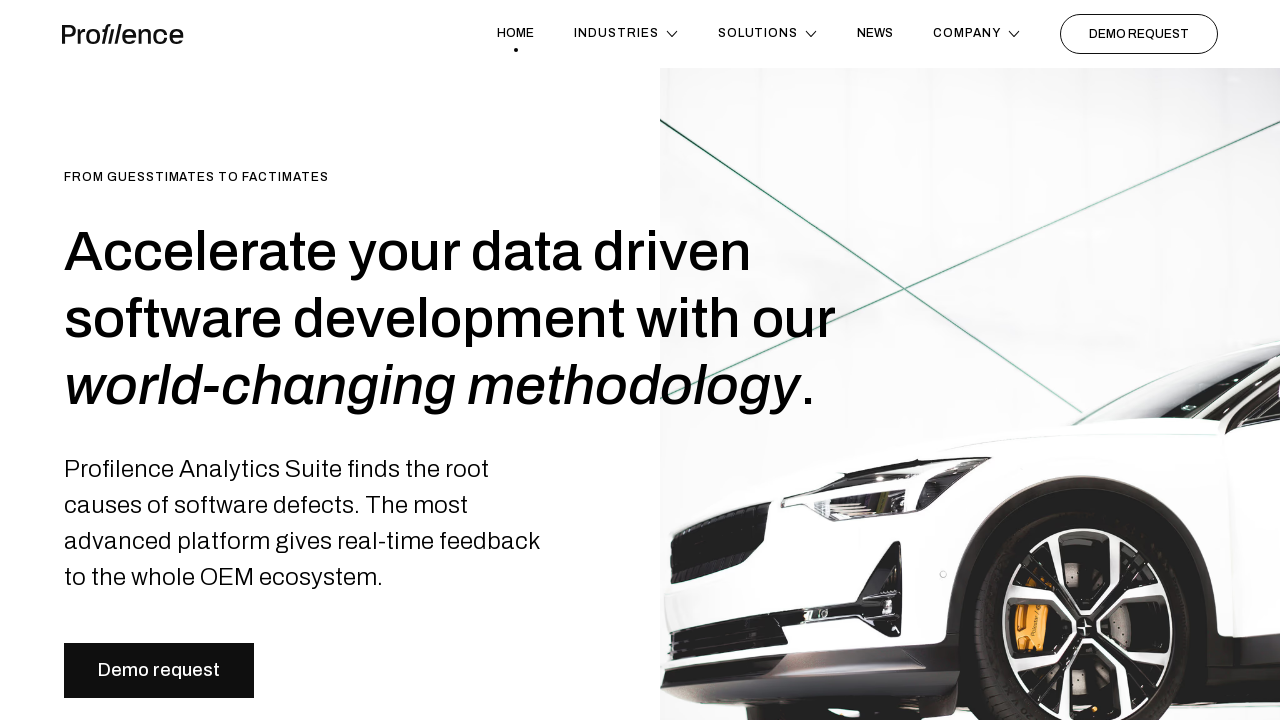

Verified that 87 images are present on the page
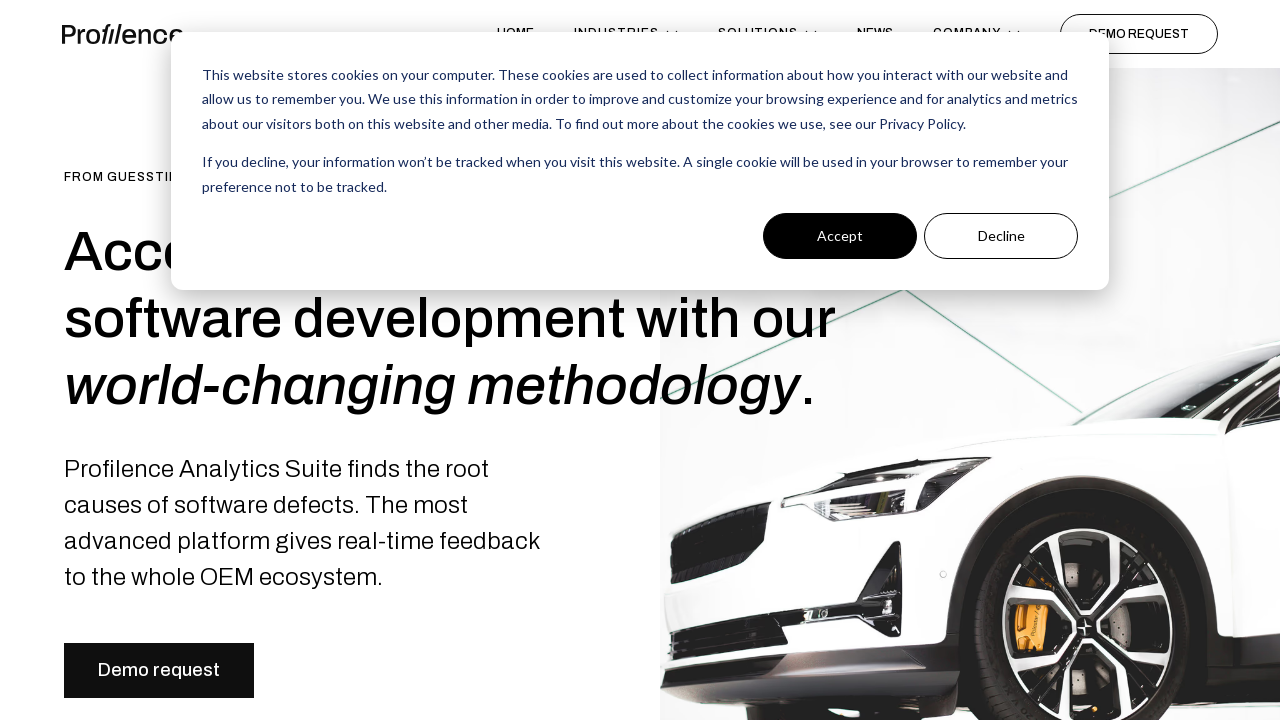

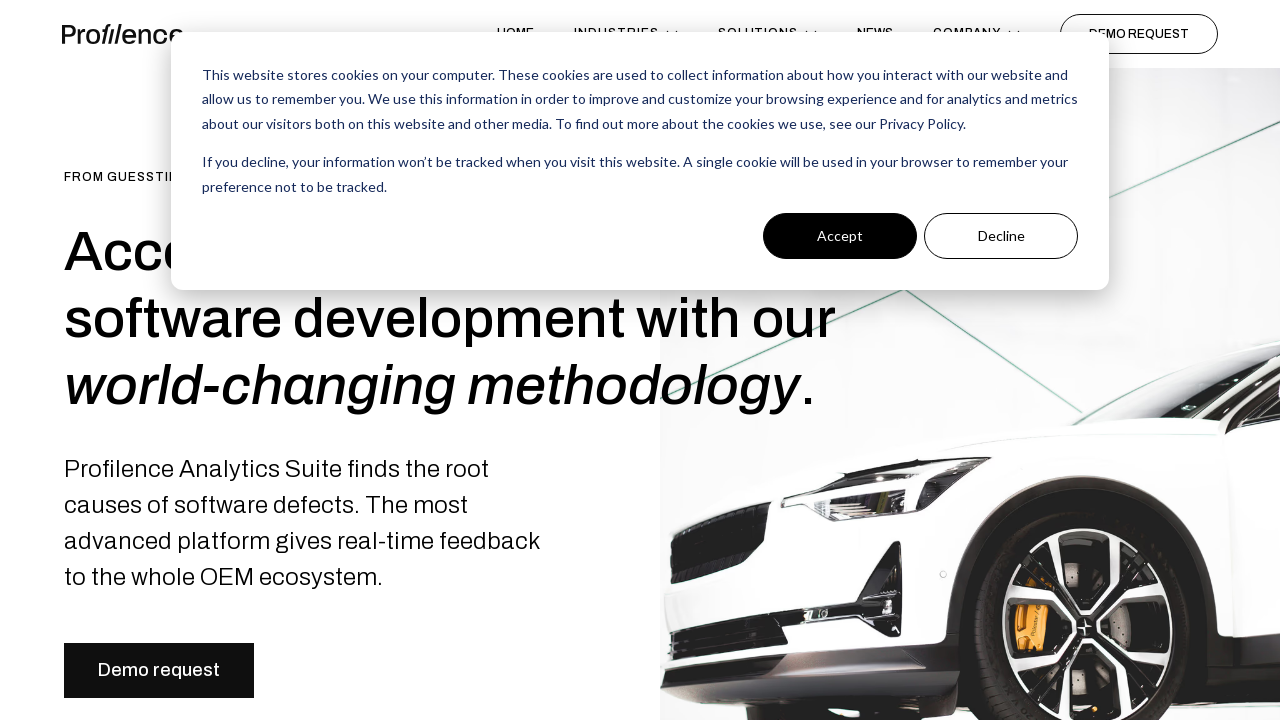